Tests the web table functionality by adding a new record with user information including name, email, age, salary and department

Starting URL: https://demoqa.com/webtables

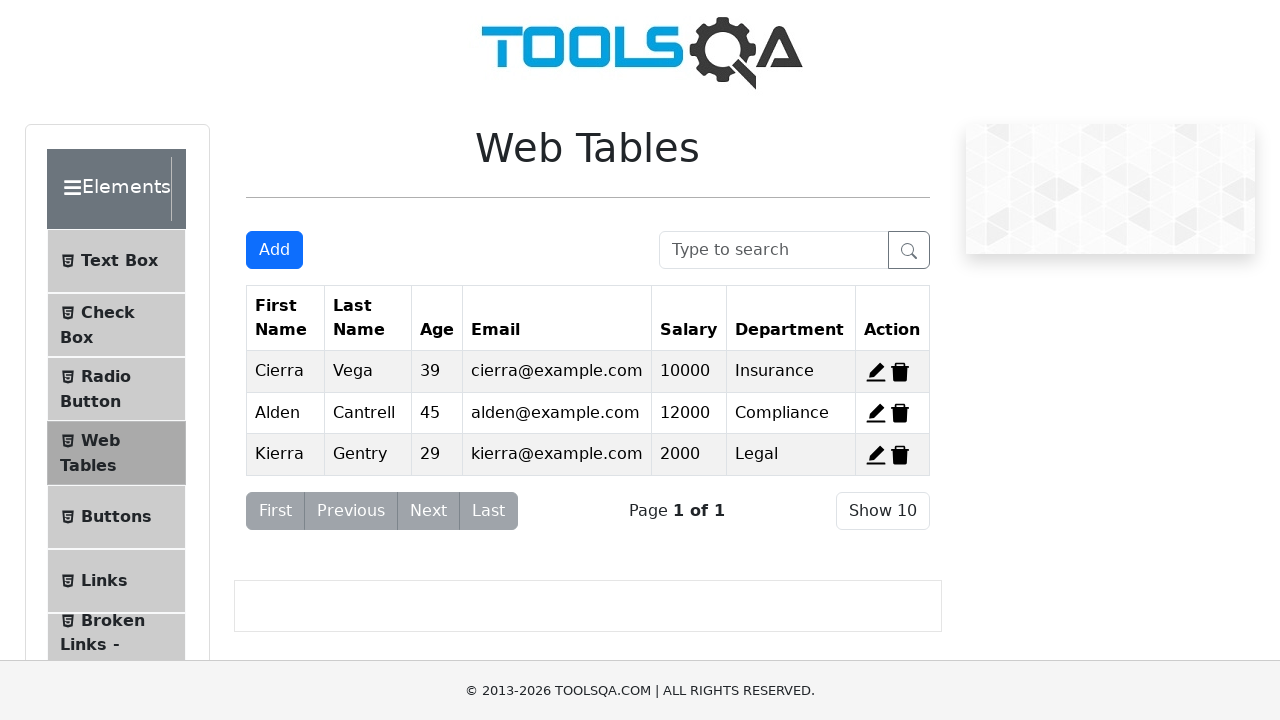

Clicked Add button to open new record form at (274, 250) on button#addNewRecordButton
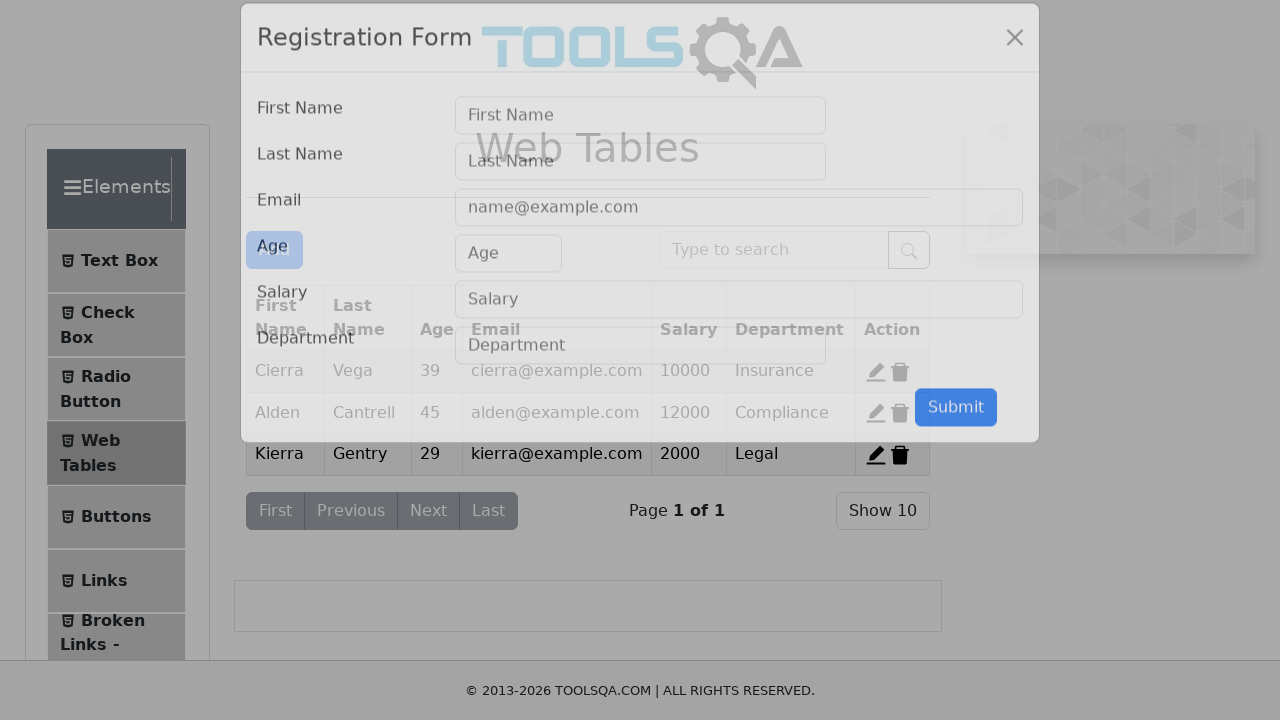

Filled first name field with 'Melih' on input#firstName
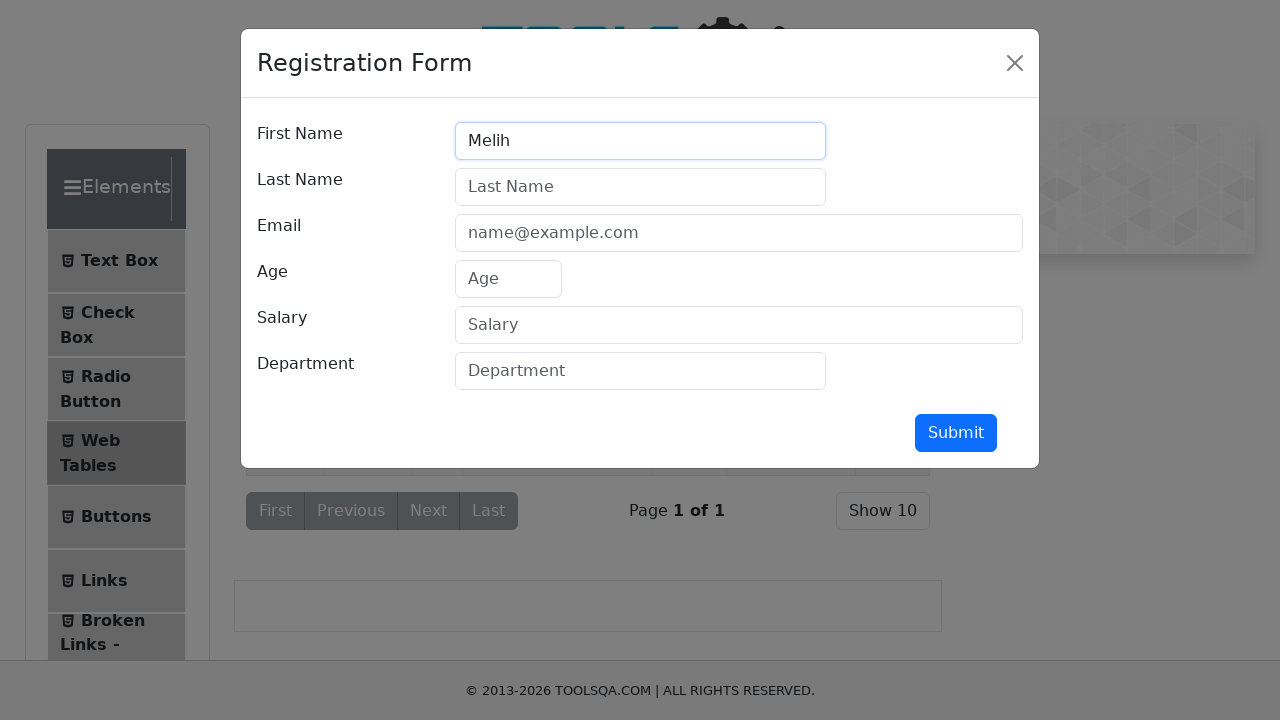

Filled last name field with 'Abak' on input#lastName
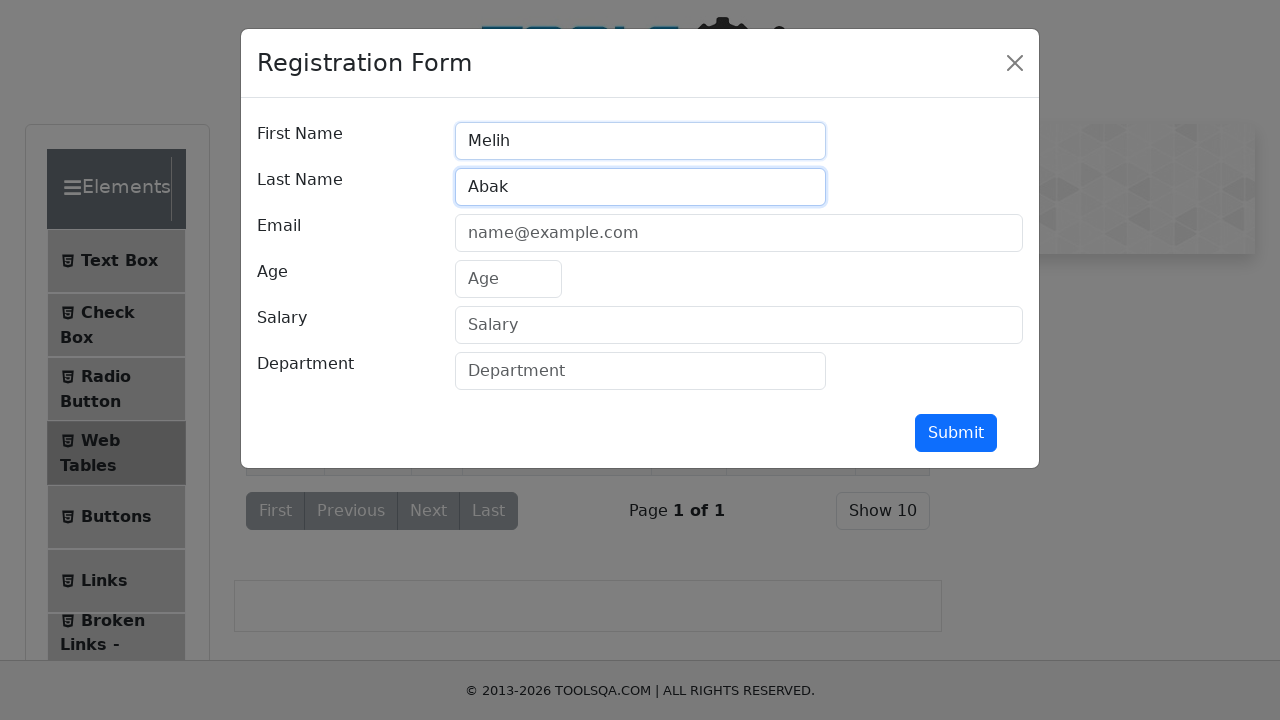

Filled email field with 'testuser@example.com' on input#userEmail
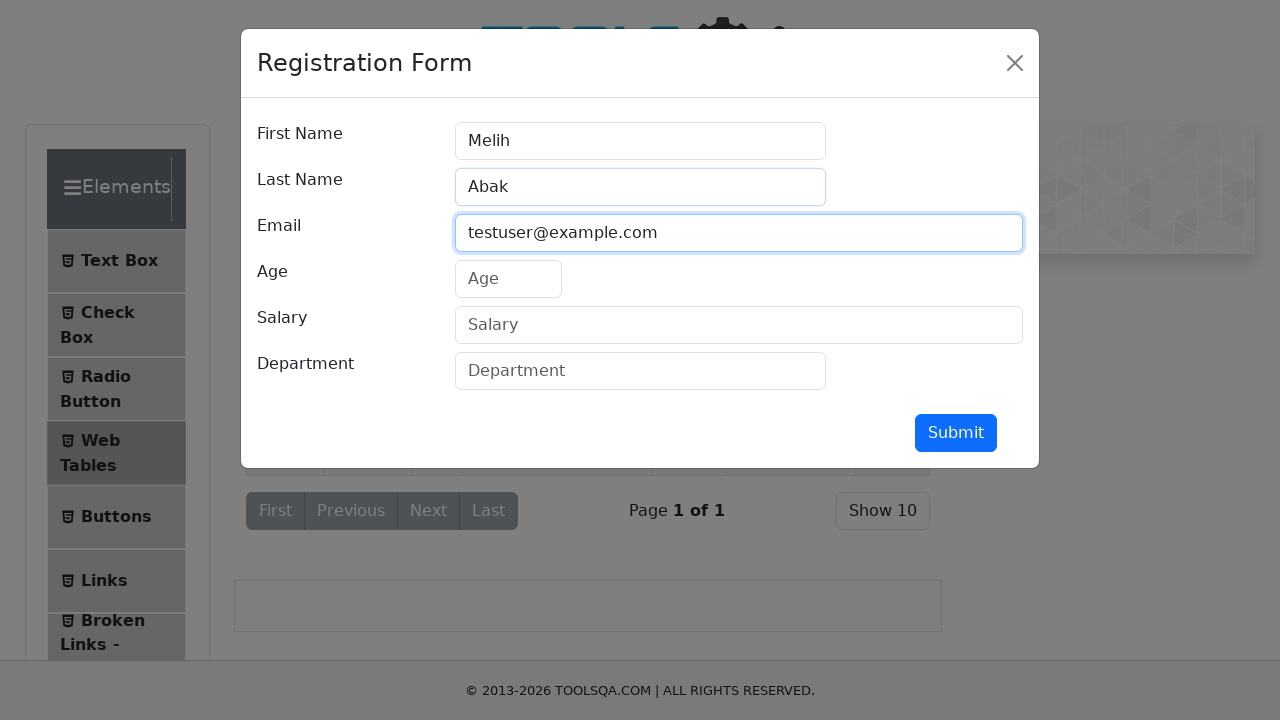

Filled age field with '25' on input#age
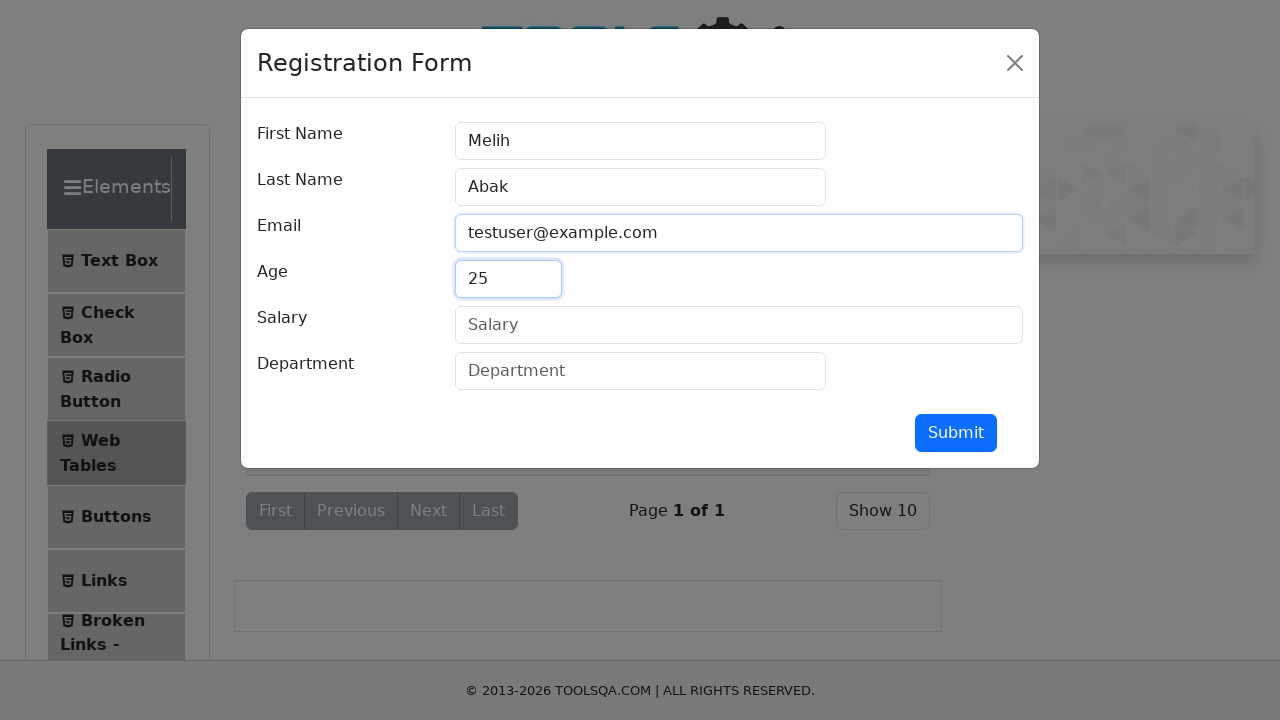

Filled salary field with '50000' on input#salary
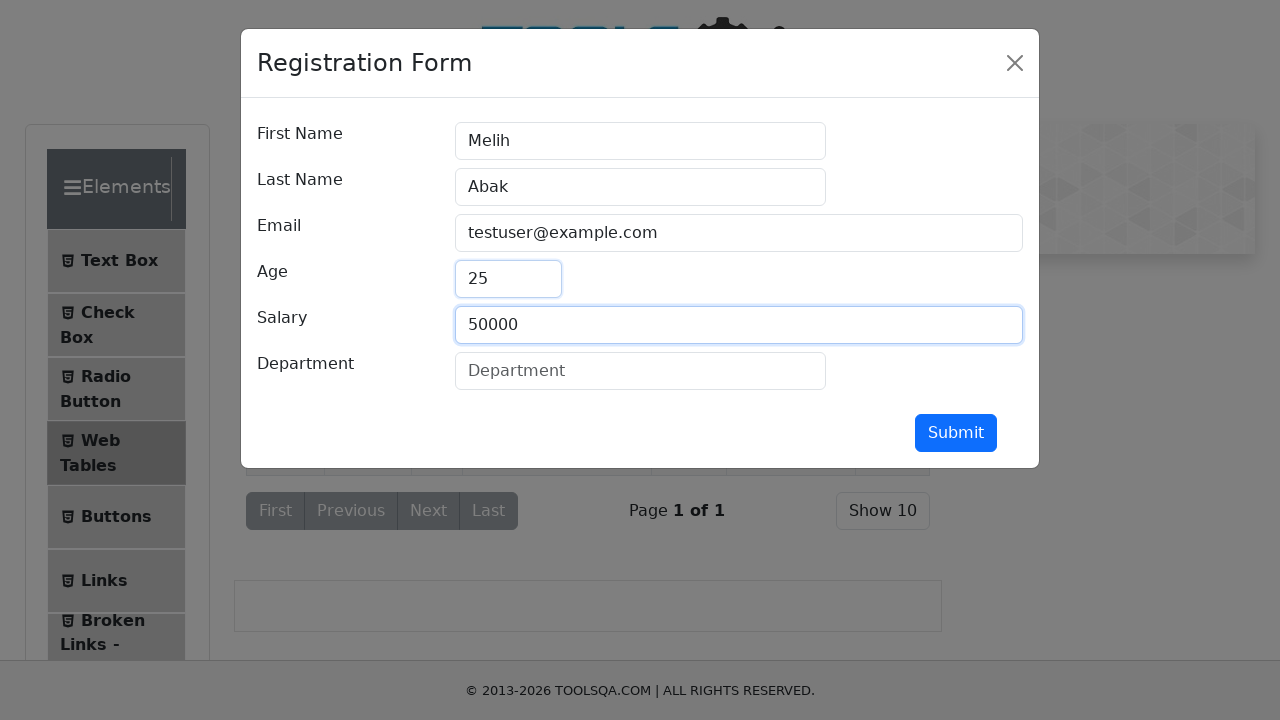

Filled department field with 'Engineering' on input#department
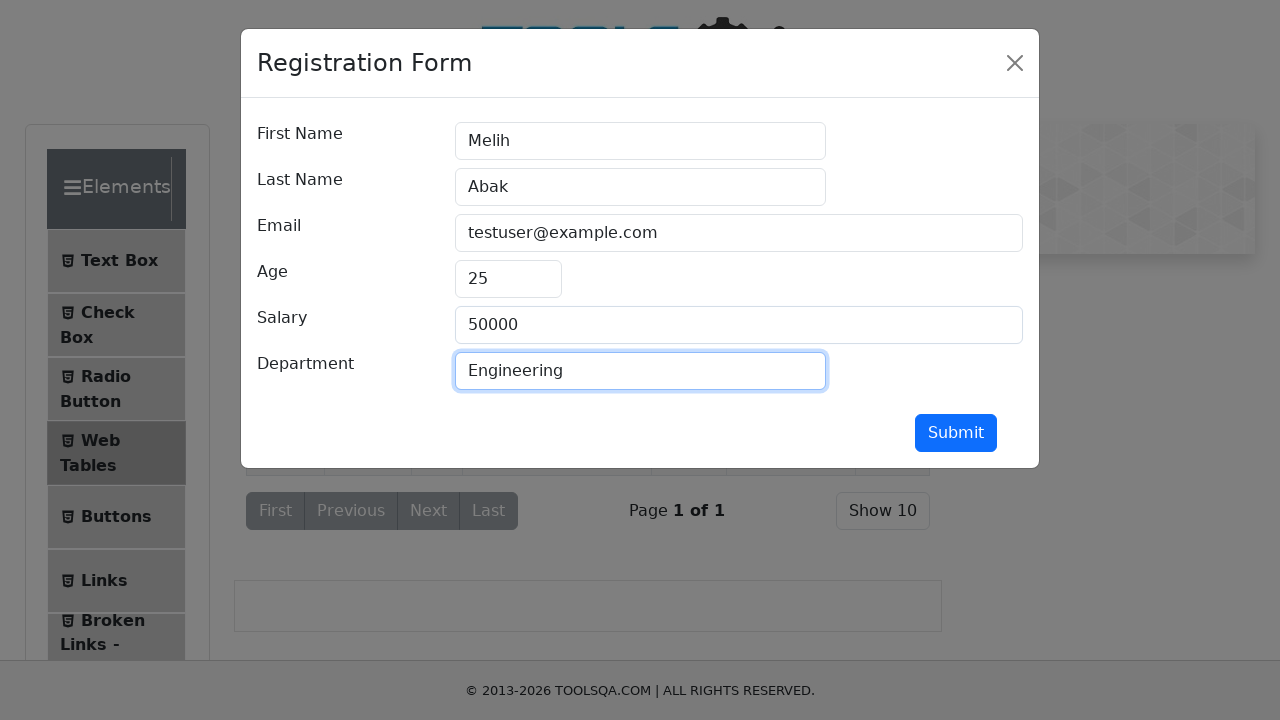

Clicked submit button to add new record at (956, 433) on button#submit
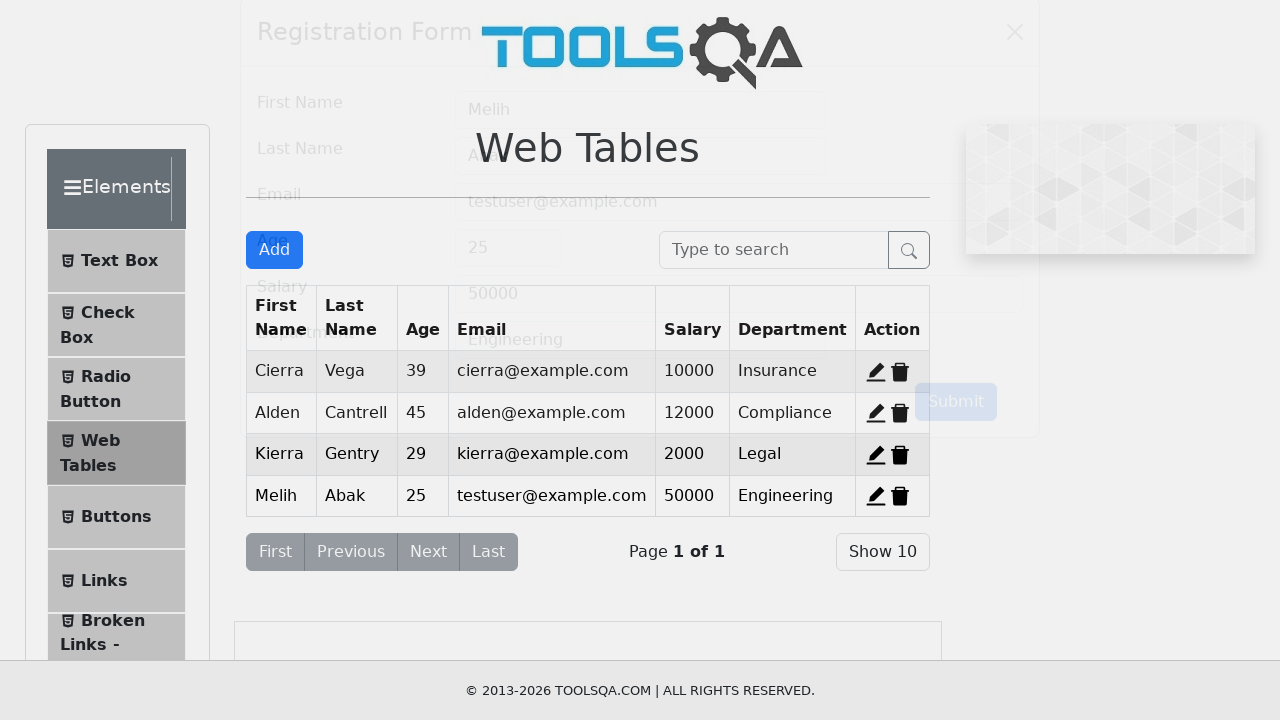

Waited for form to close and table to update
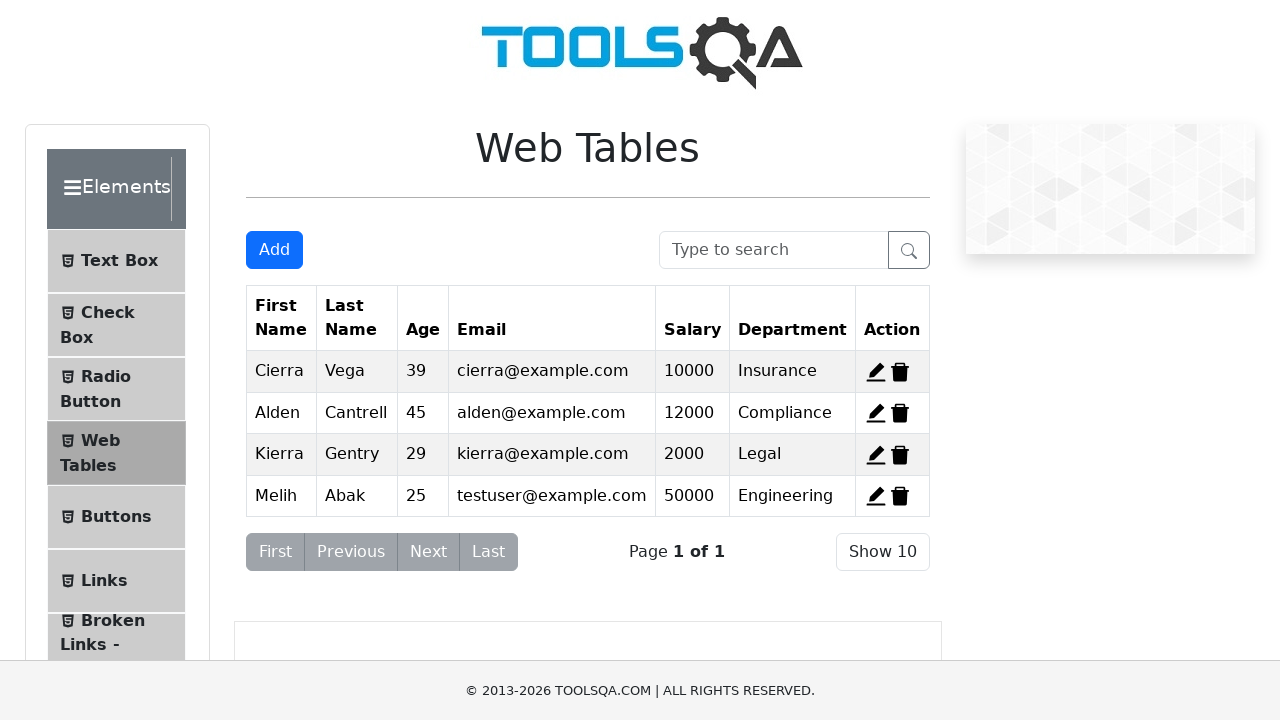

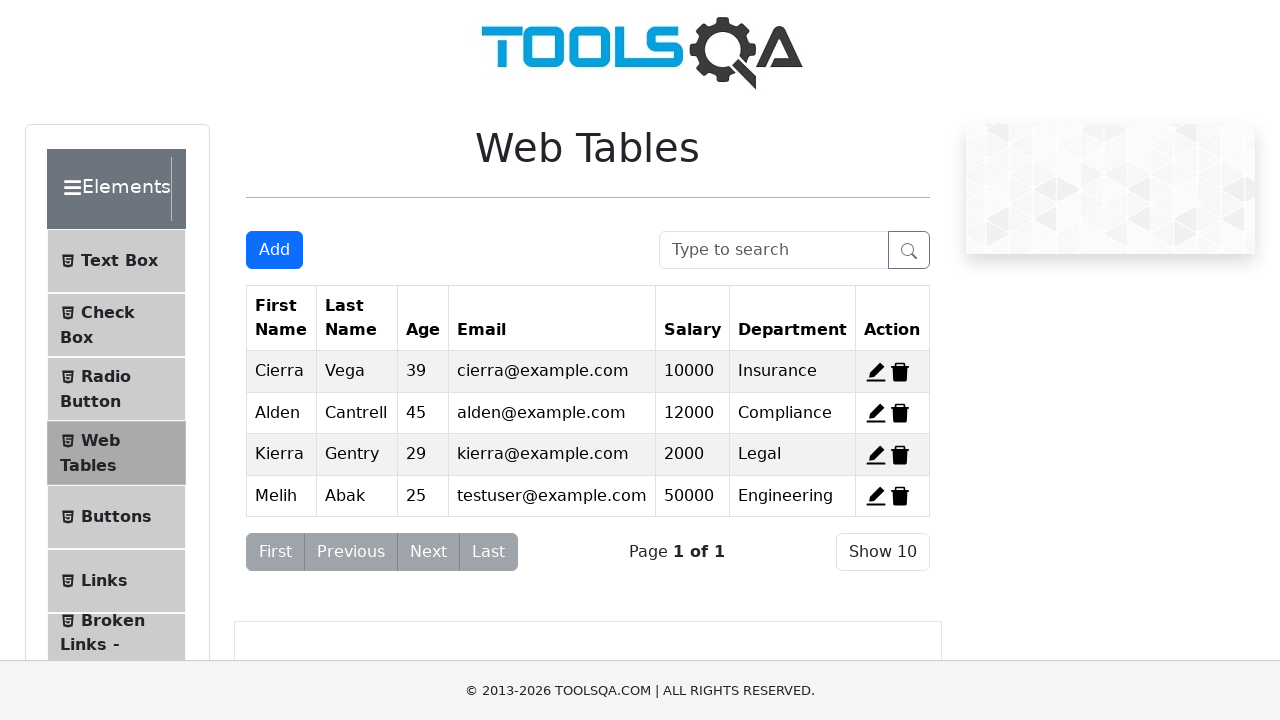